Navigates to Mental Floss Amazing Fact Generator page and verifies that the fact text and image elements are displayed on the page.

Starting URL: https://www.mentalfloss.com/amazingfactgenerator

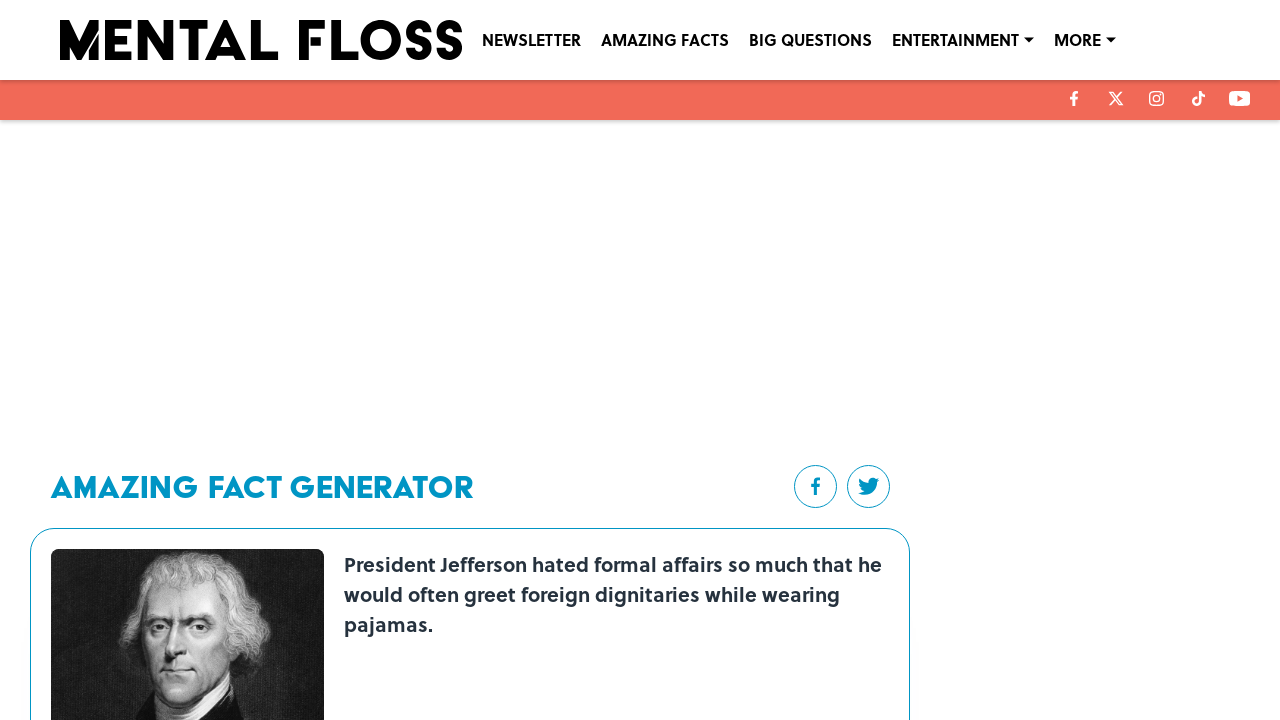

Navigated to Mental Floss Amazing Fact Generator page
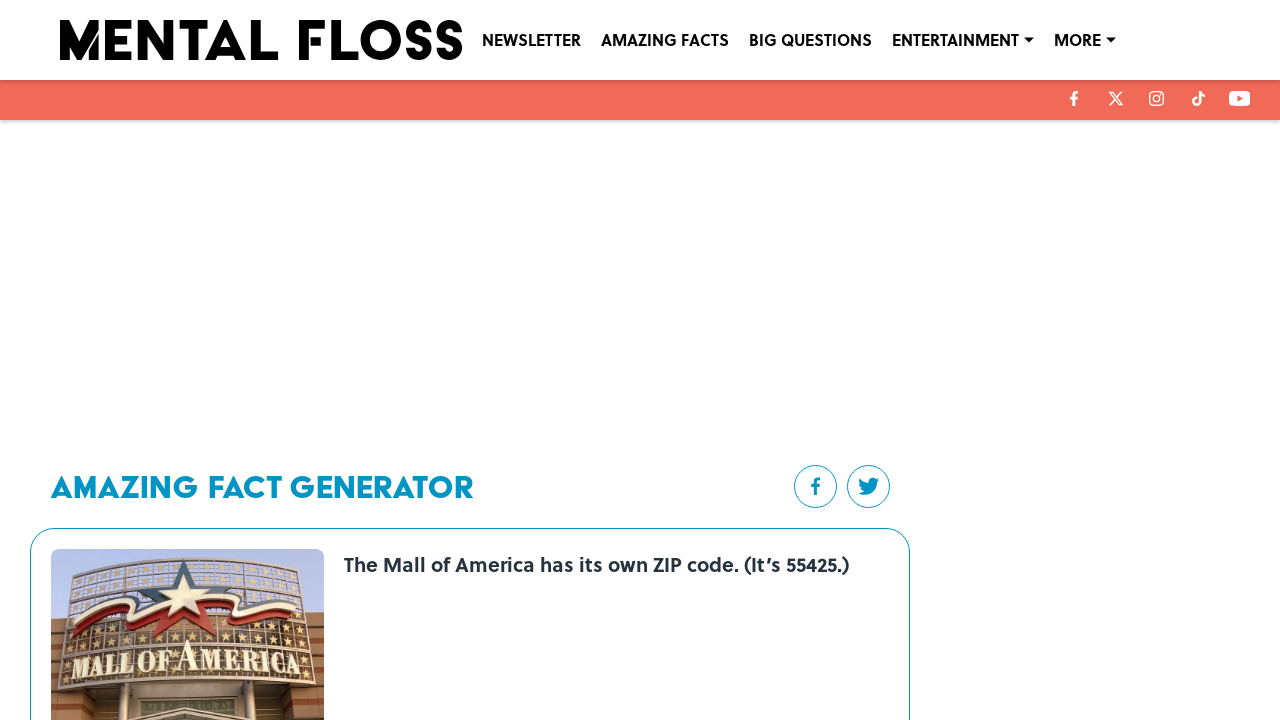

Fact text element is now visible
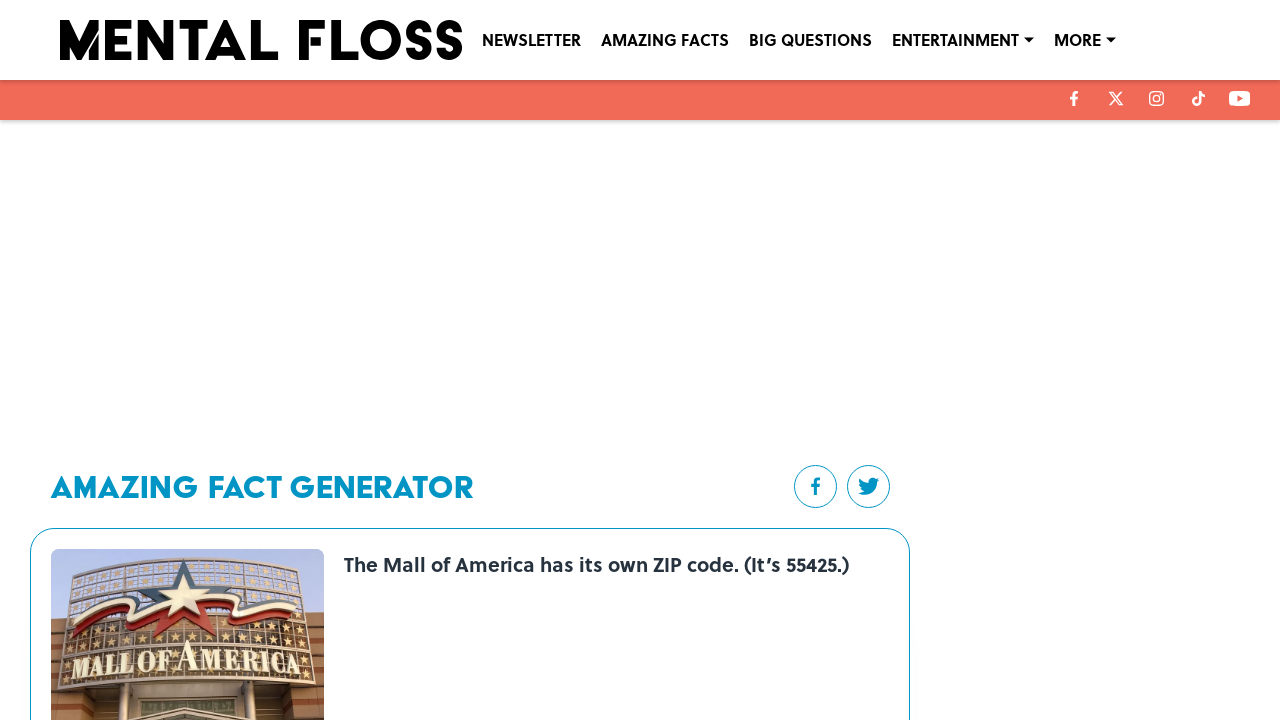

Fact image element is now visible
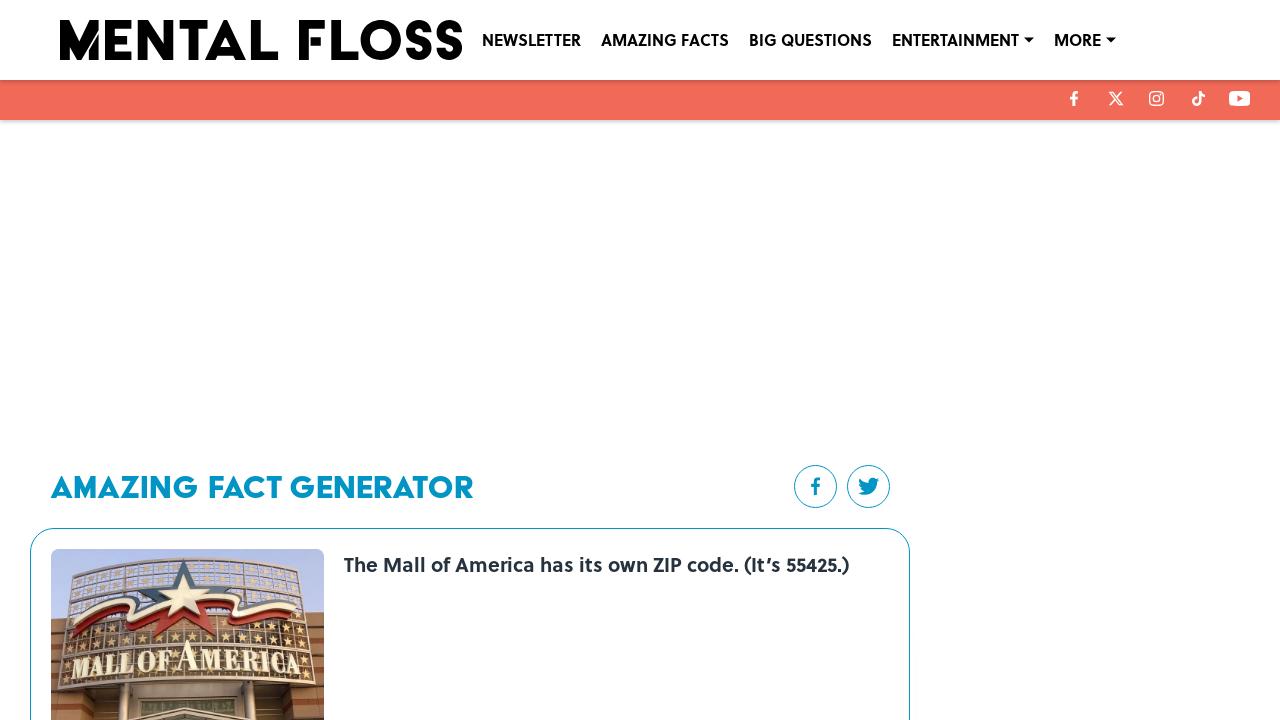

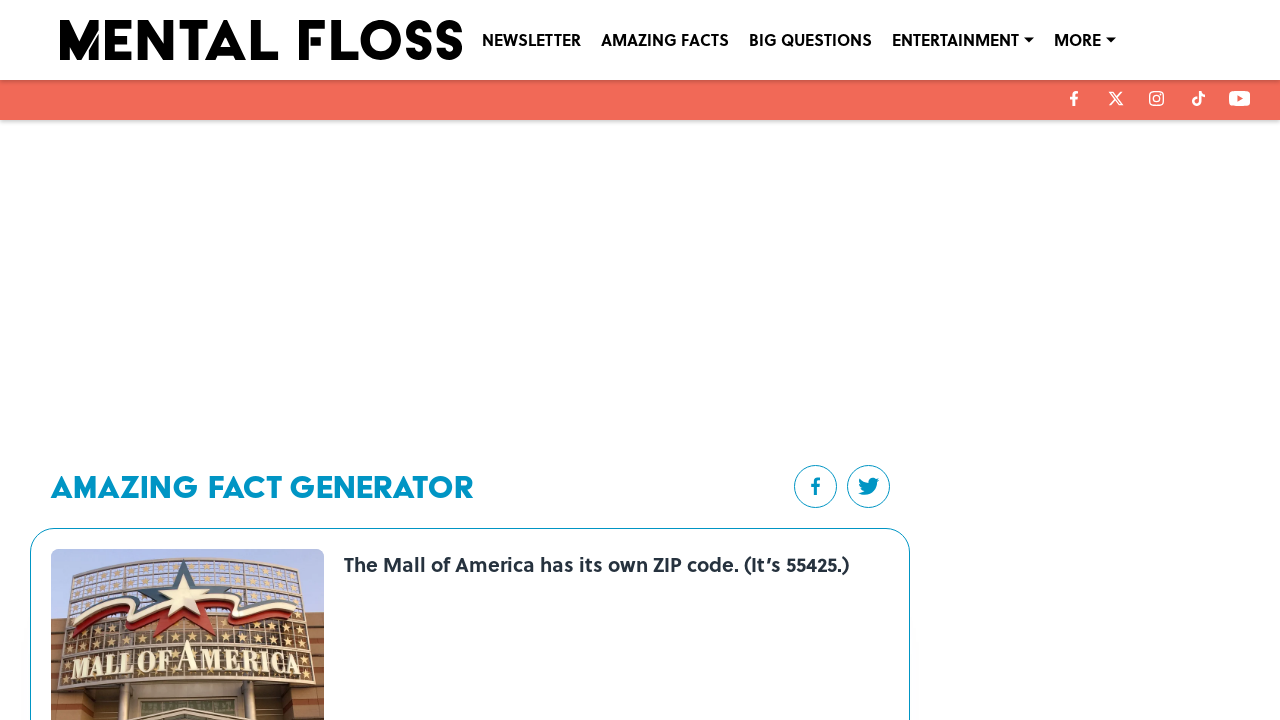